Tests that clicking the Due column header sorts the table in ascending order by verifying the values are sorted correctly

Starting URL: http://the-internet.herokuapp.com/tables

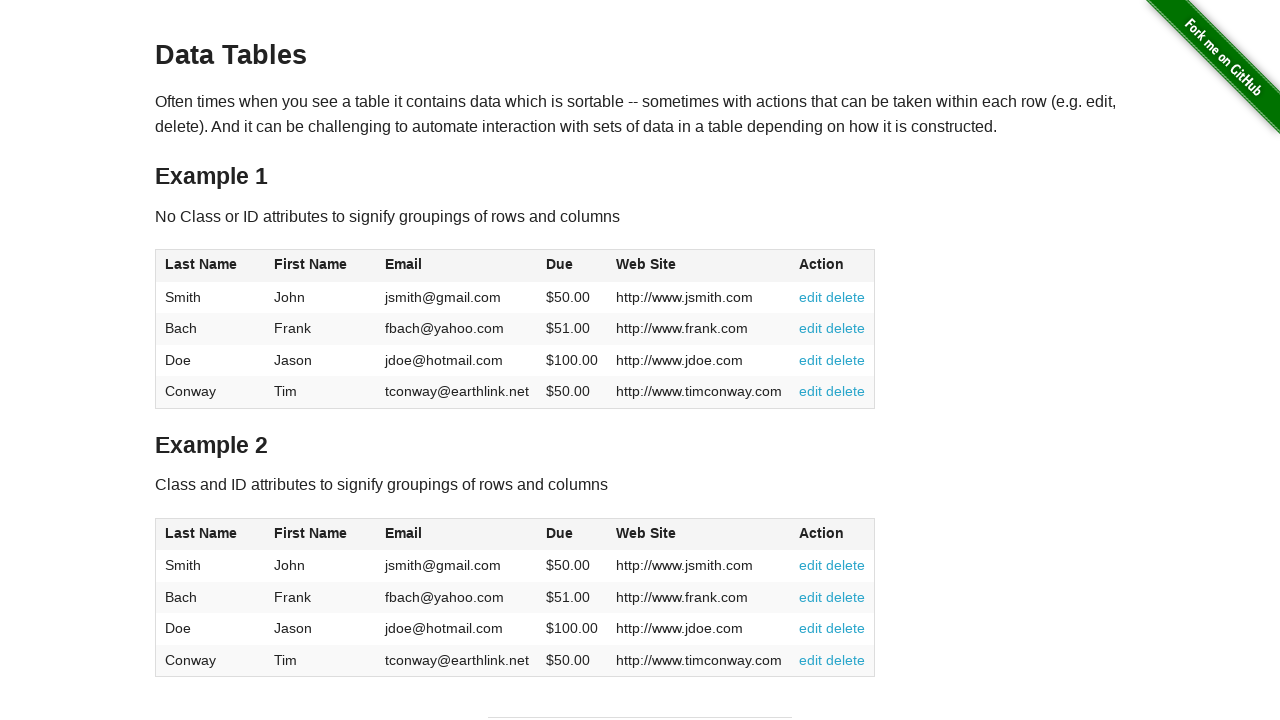

Clicked Due column header to sort in ascending order at (572, 266) on #table1 thead tr th:nth-of-type(4)
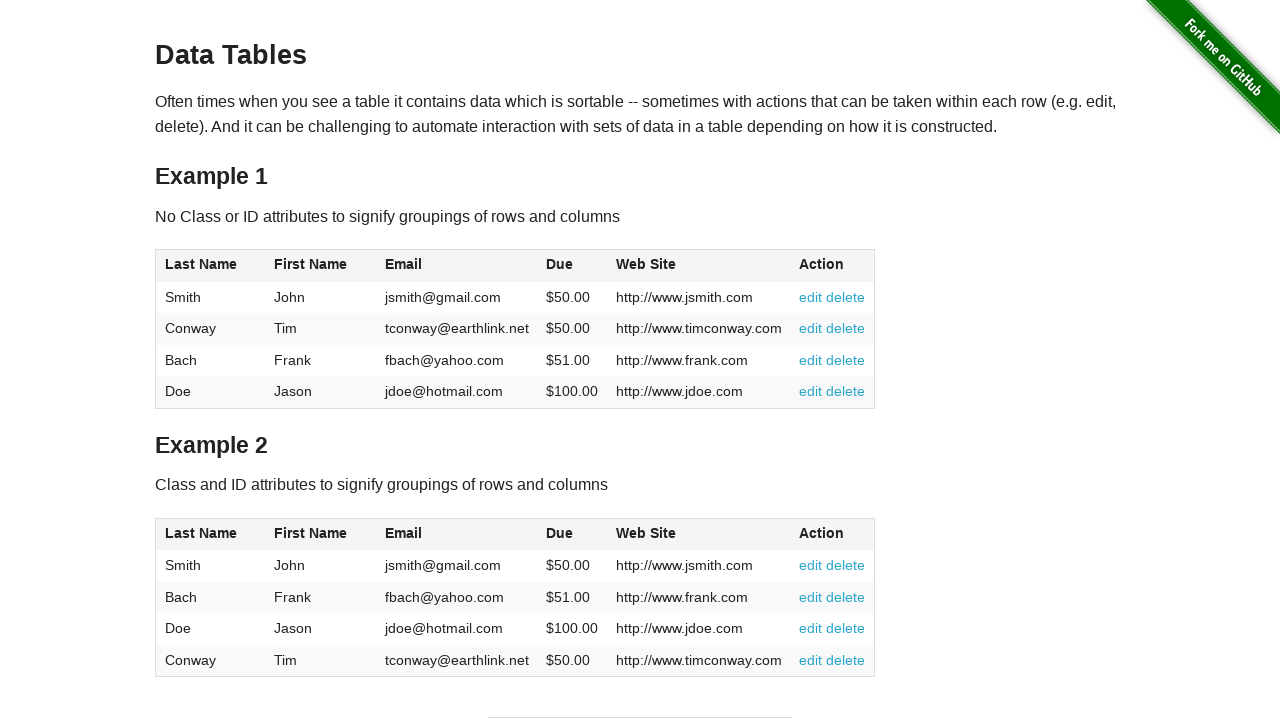

Waited for Due column values to load in table body
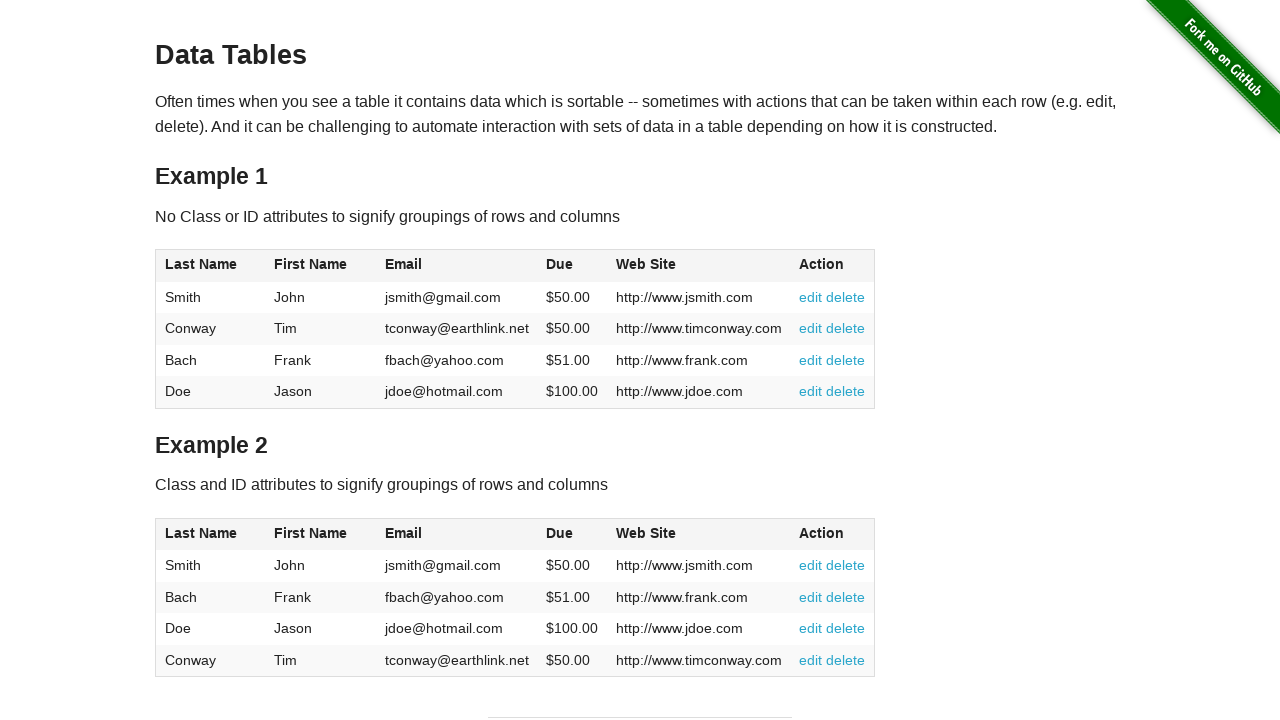

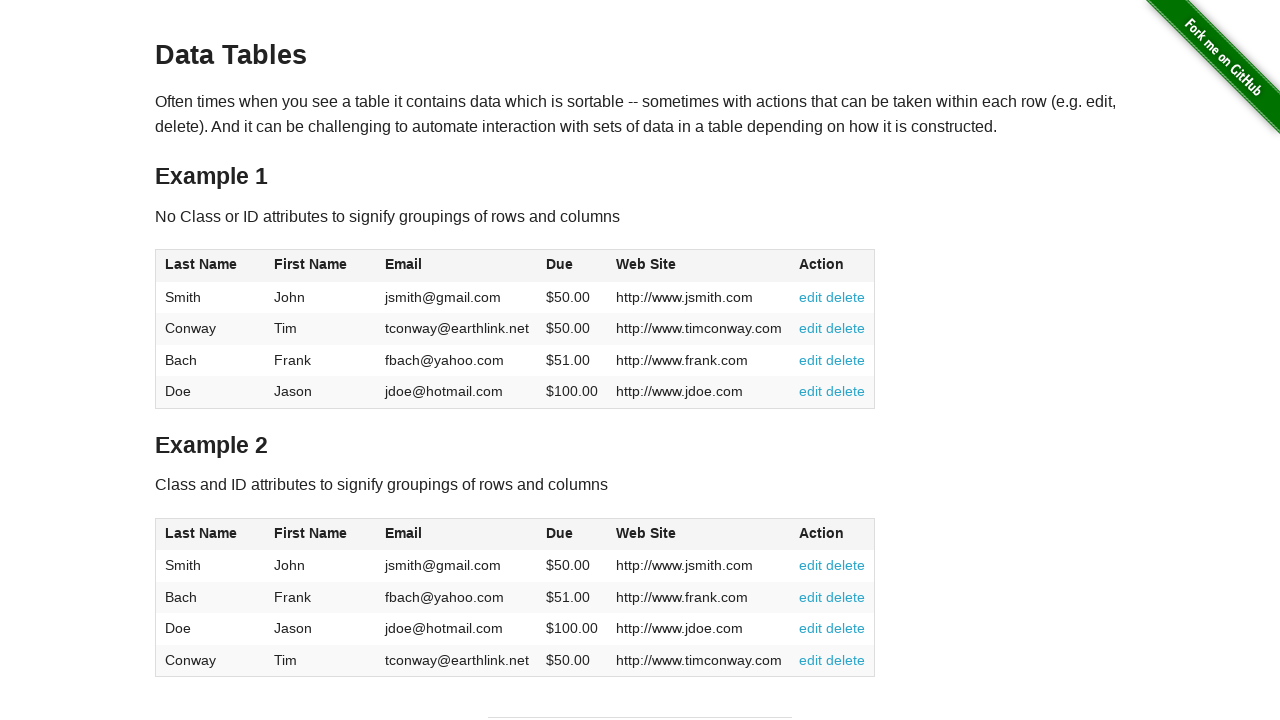